Tests dynamic element that becomes enabled after 5 seconds by waiting for it to be clickable and then clicking it

Starting URL: https://demoqa.com/dynamic-properties

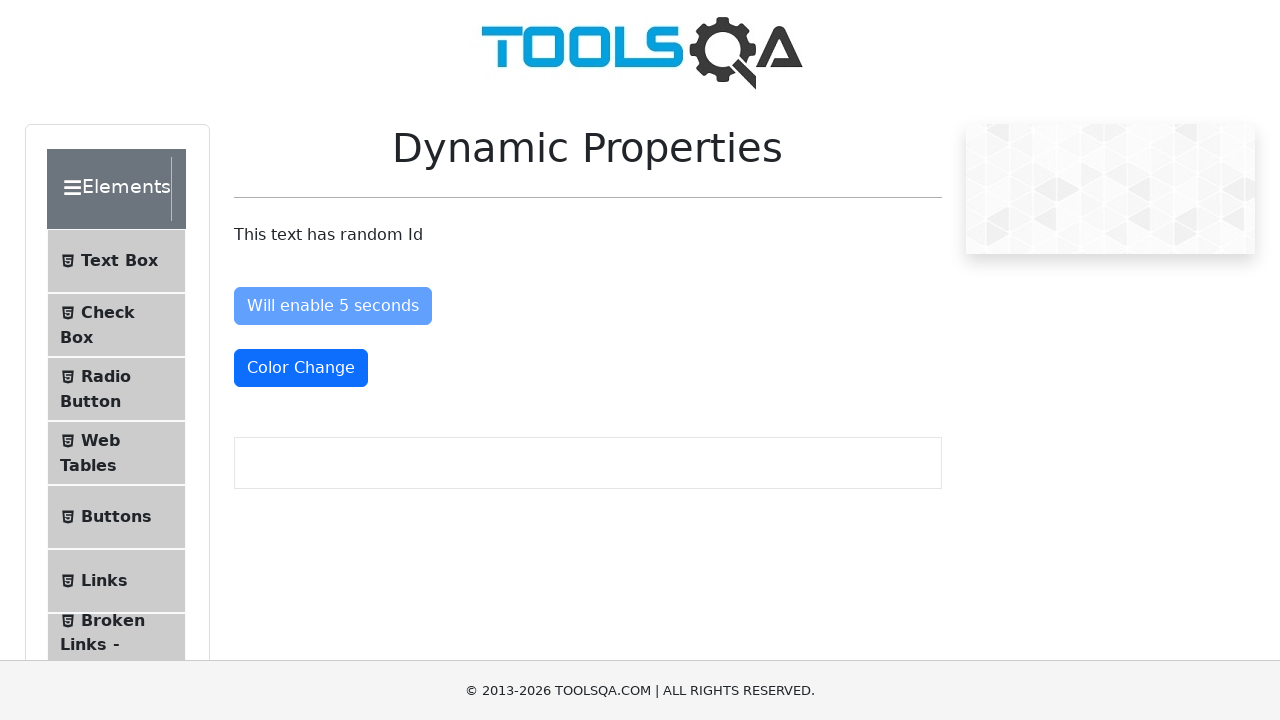

Waited for dynamic button to become enabled after 5 seconds
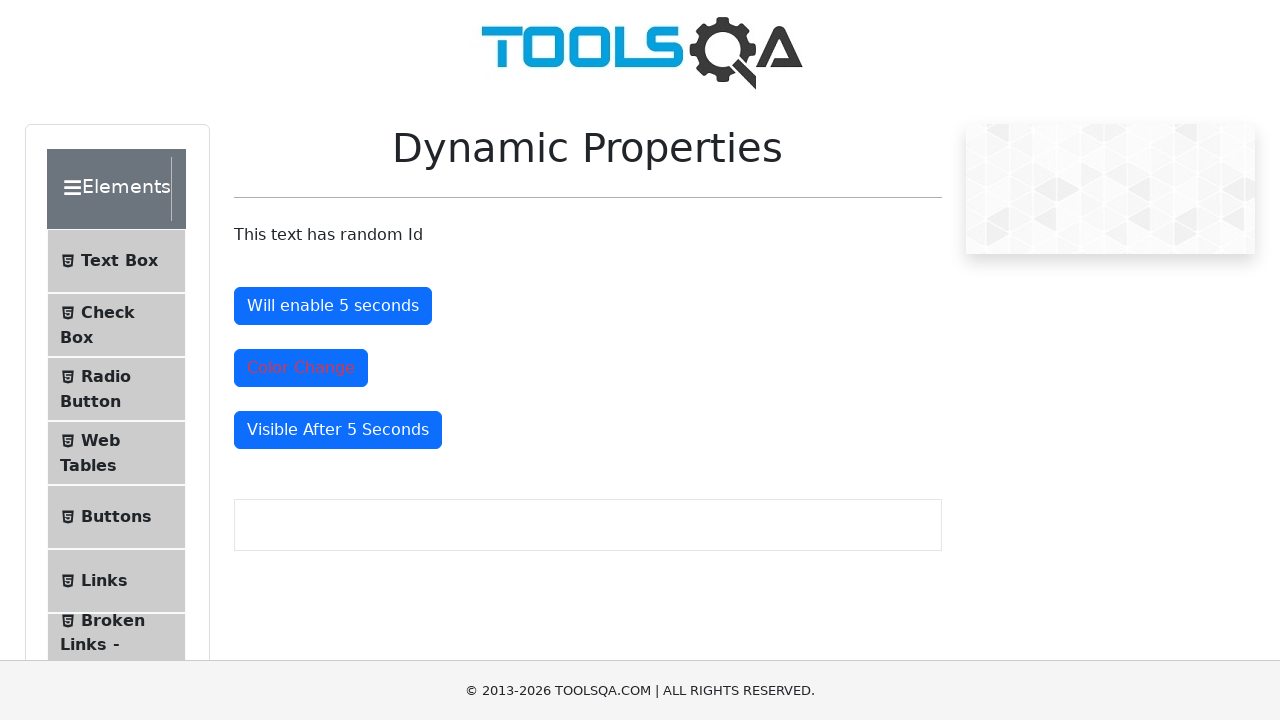

Clicked the dynamically enabled button at (333, 306) on #enableAfter
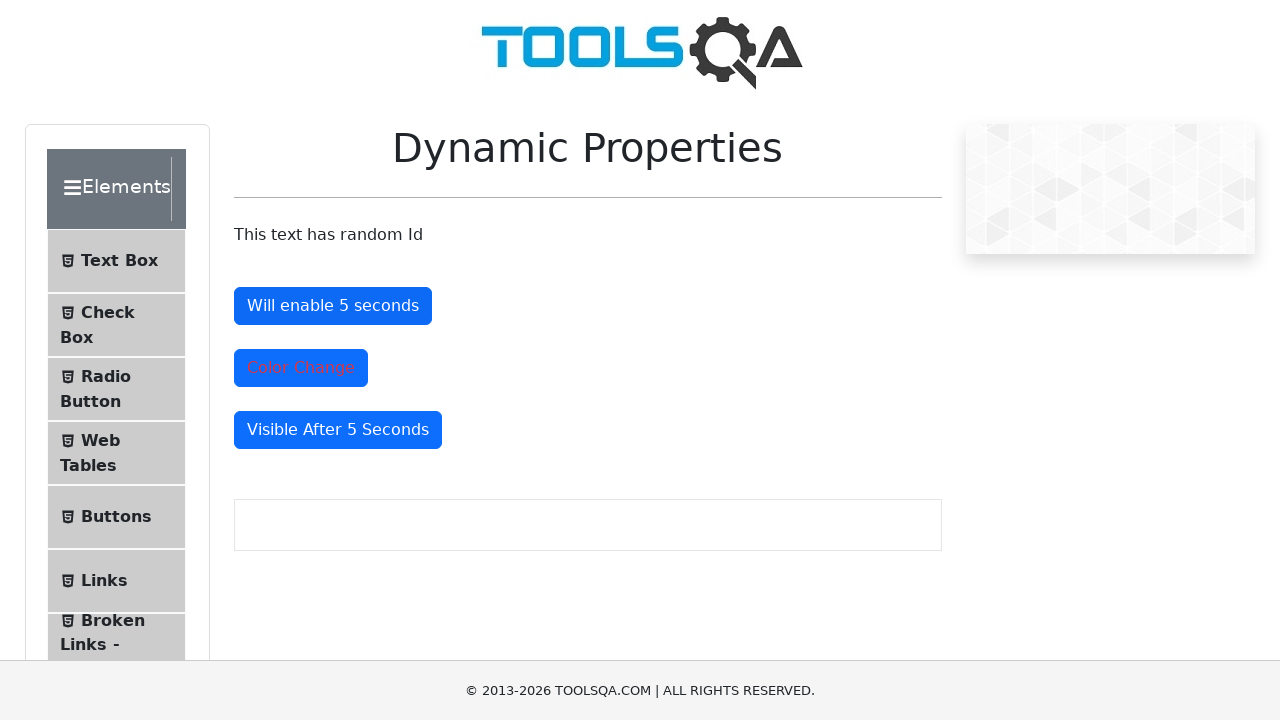

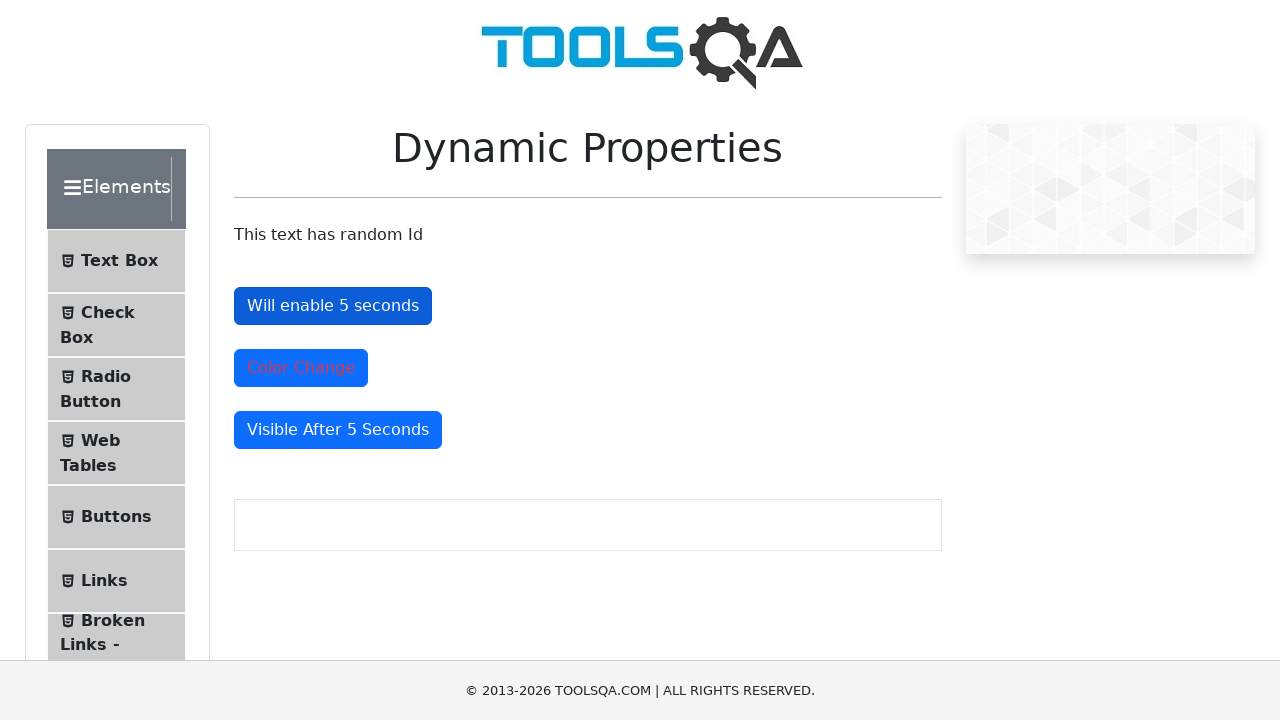